Tests mouse hover action by moving to an h1 element on the page

Starting URL: https://testeroprogramowania.github.io/selenium/basics.html

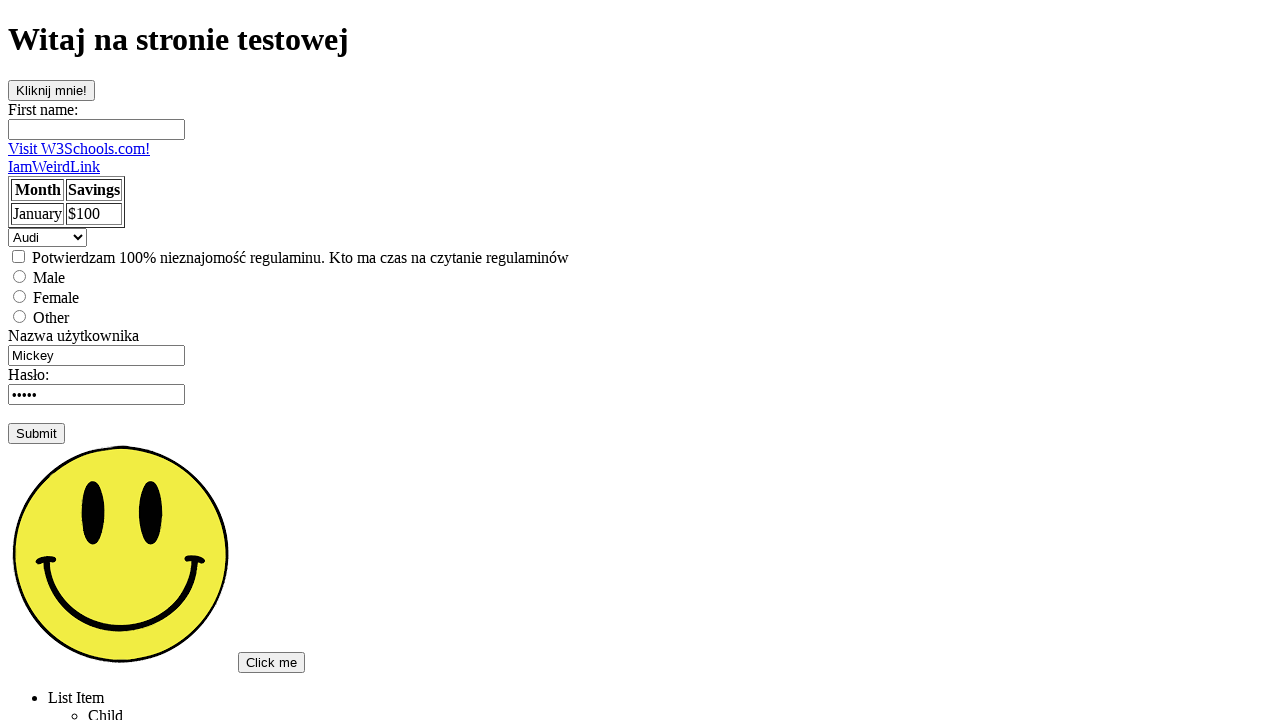

Navigated to https://testeroprogramowania.github.io/selenium/basics.html
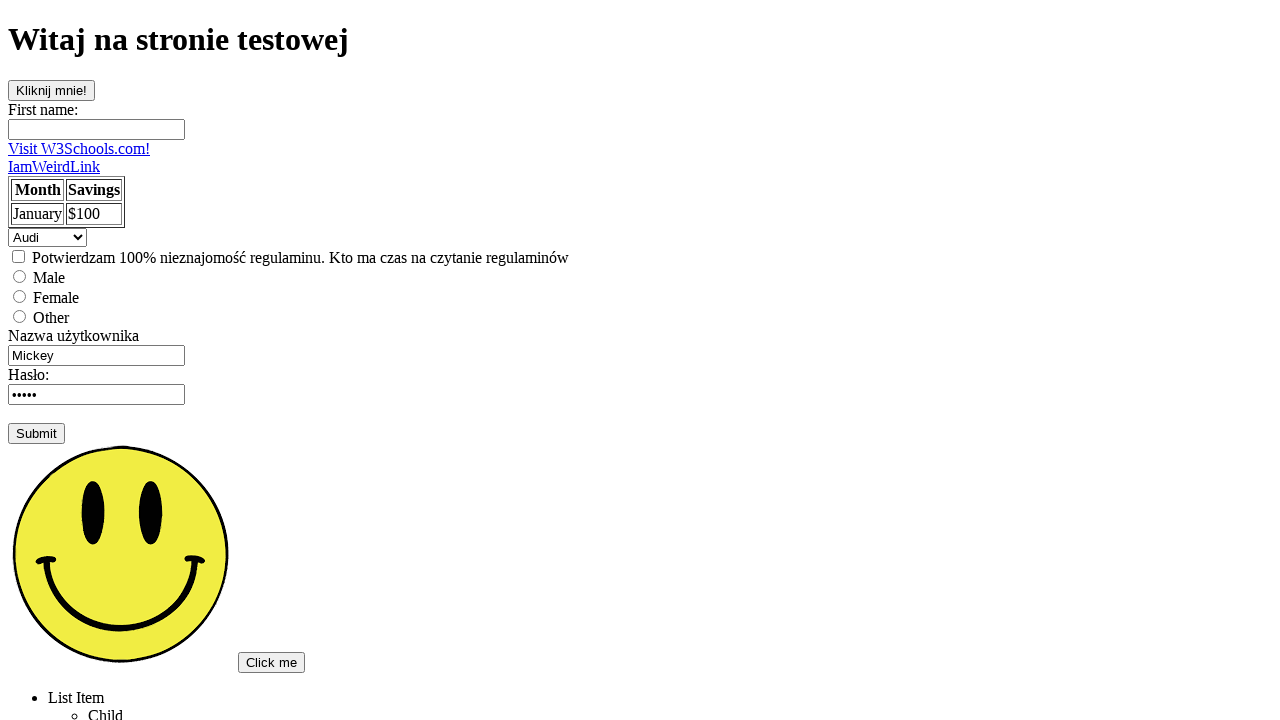

Moved mouse to h1 element (hover action) at (640, 40) on h1
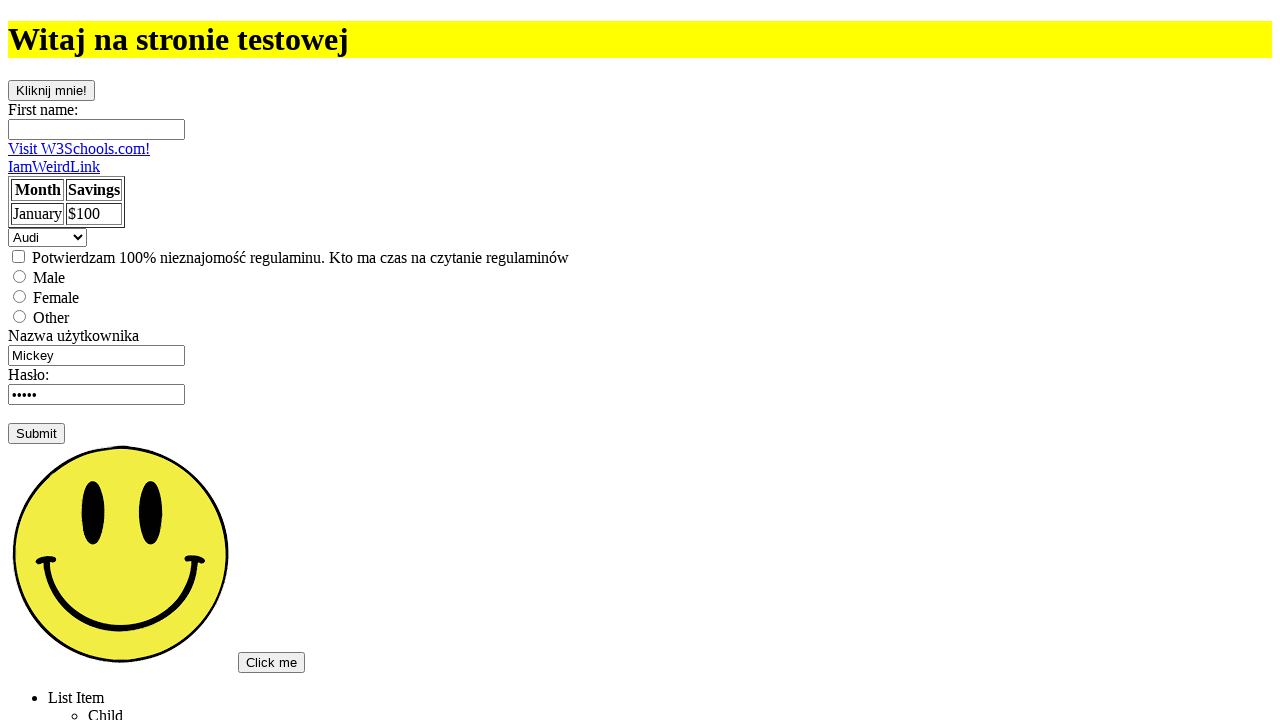

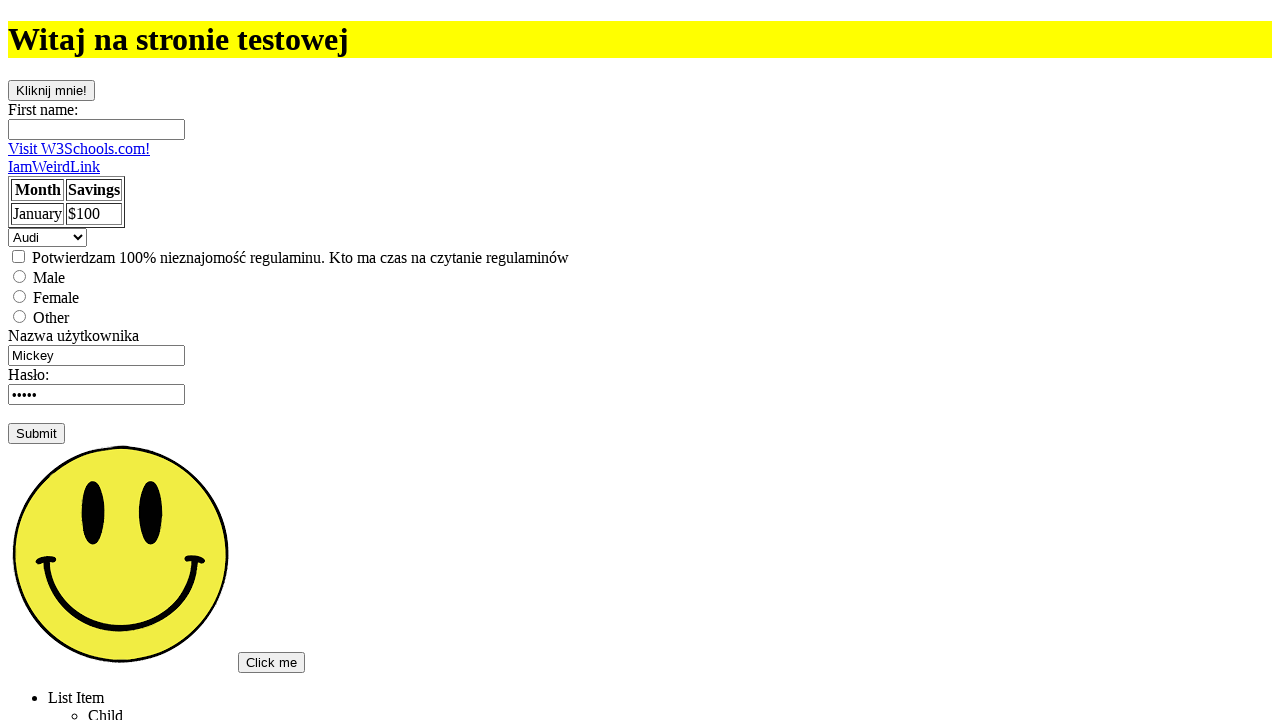